Tests toggling checkbox and radio button states

Starting URL: https://www.selenium.dev/selenium/web/web-form.html

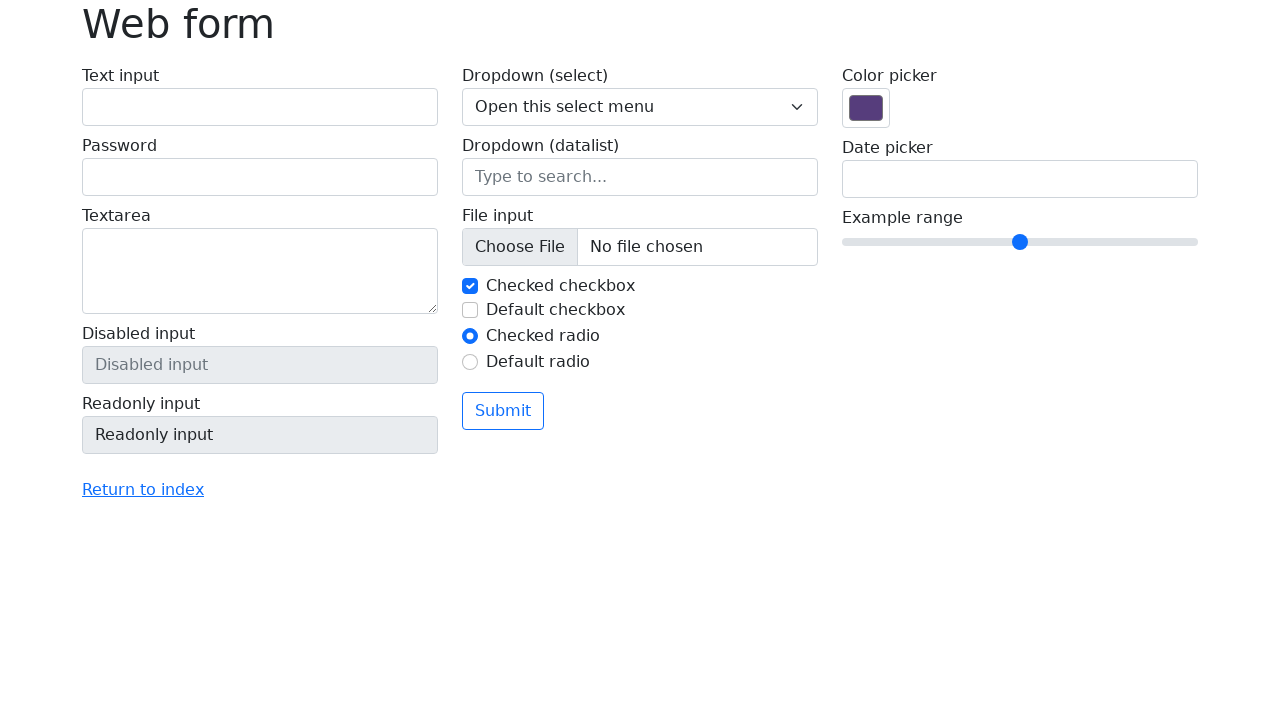

Located checkbox element with id 'my-check-1'
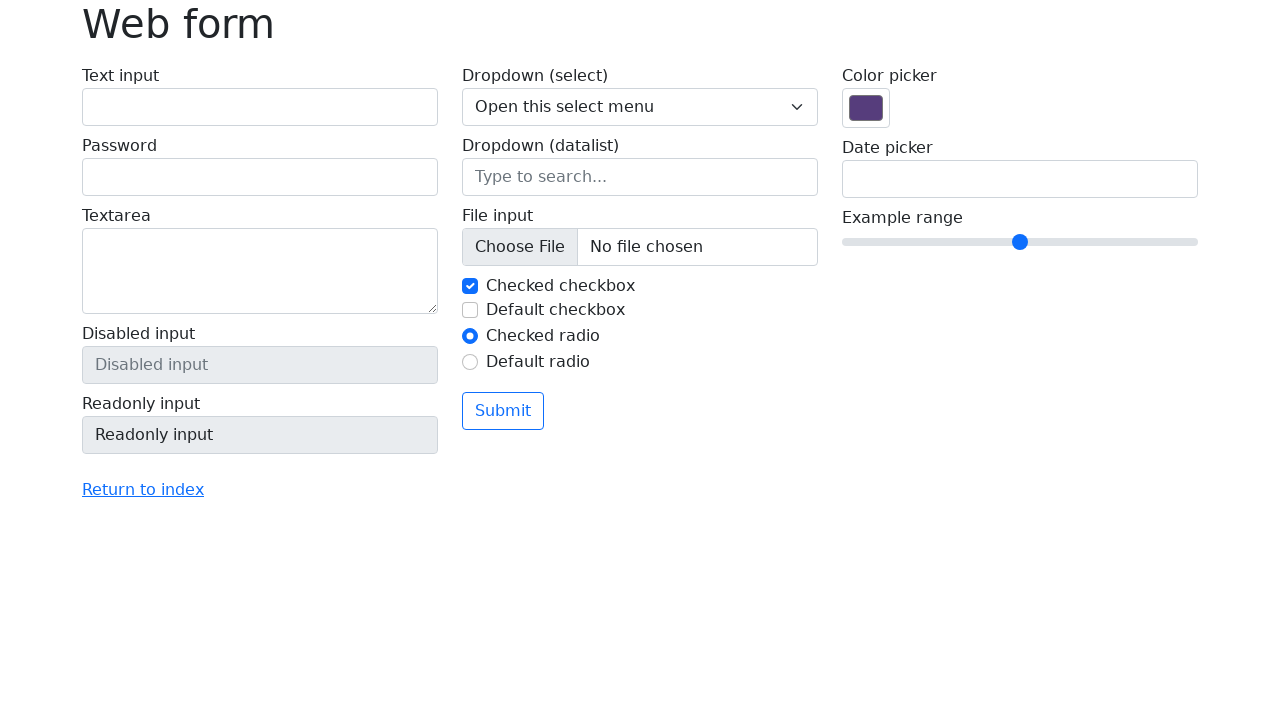

Checked if checkbox is currently checked
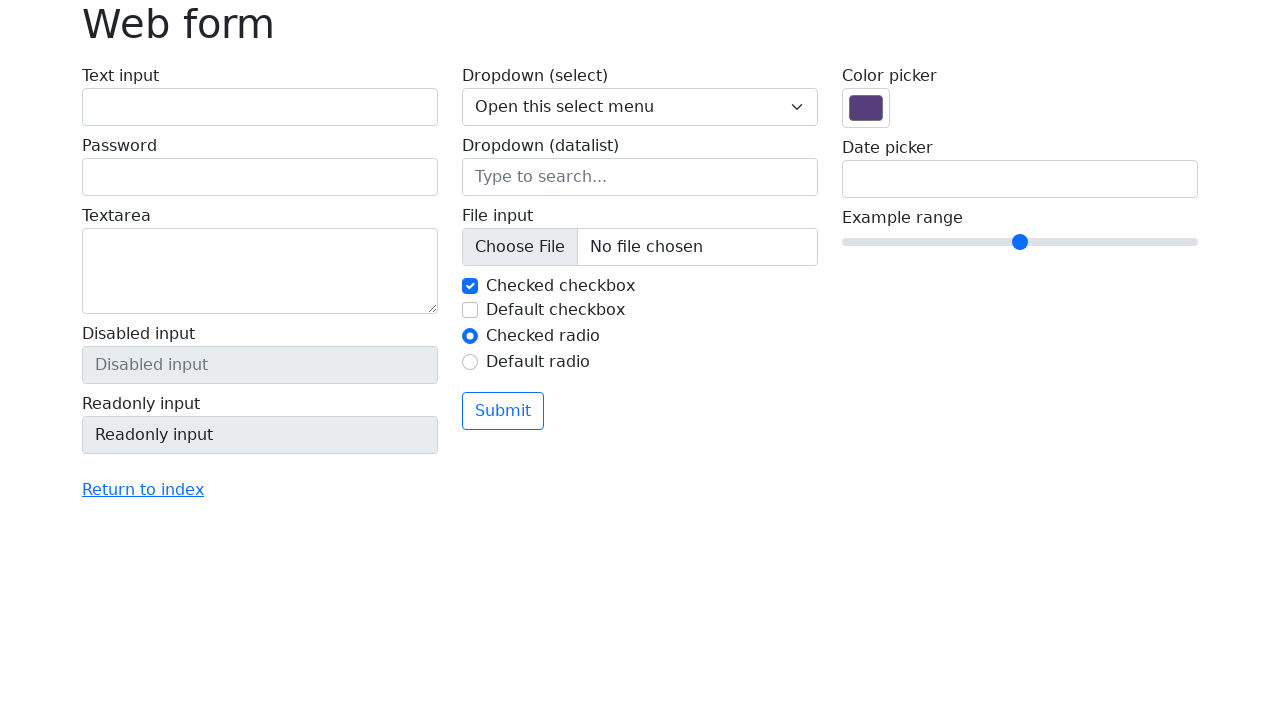

Clicked checkbox to uncheck it at (470, 286) on #my-check-1
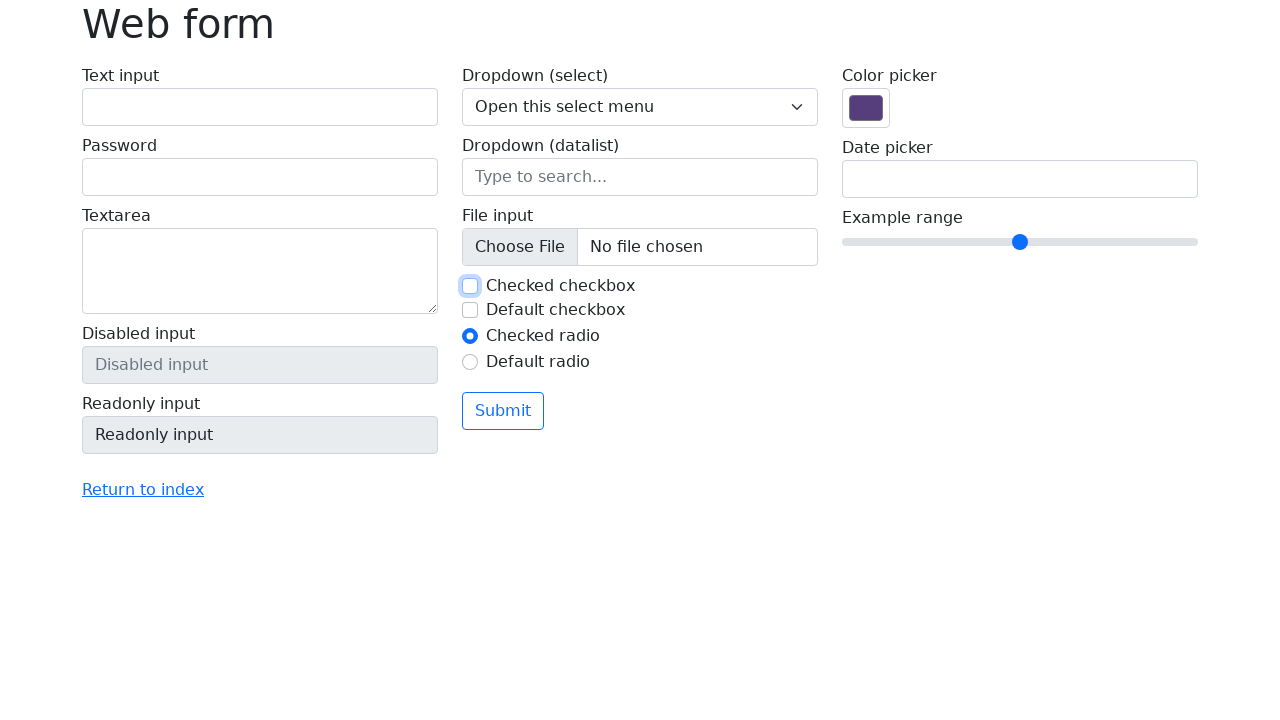

Verified checkbox is unchecked
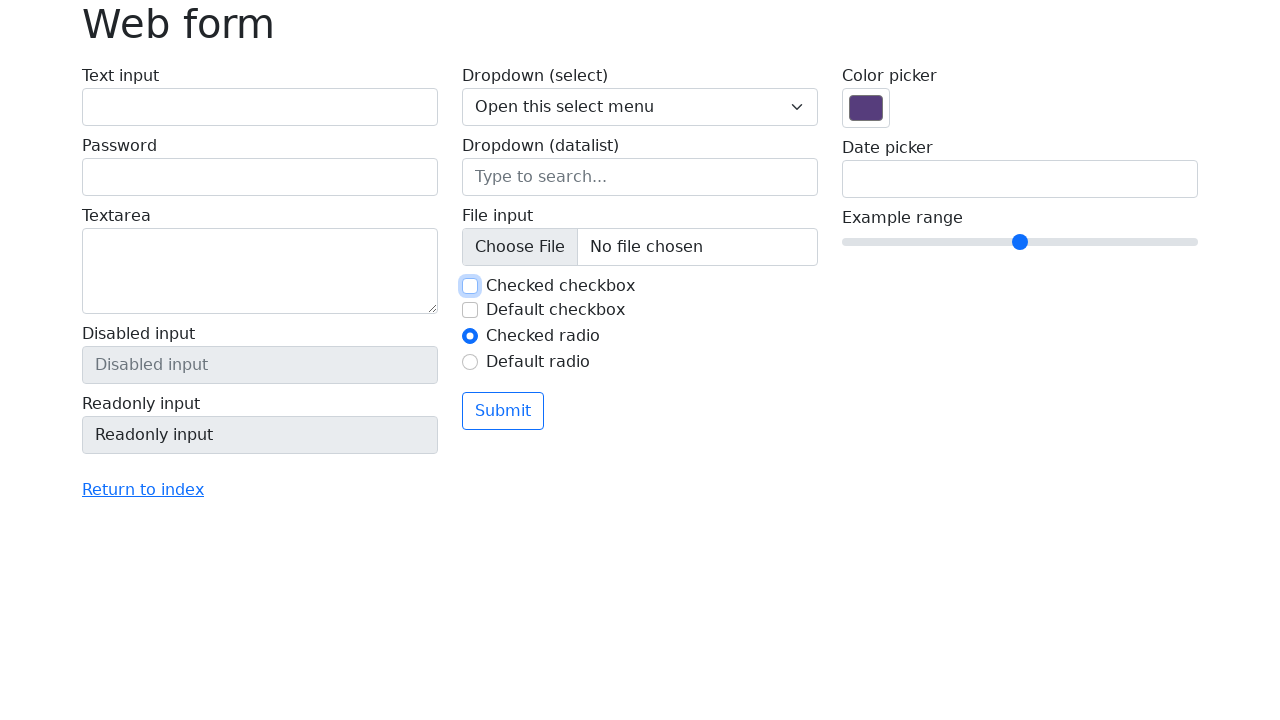

Clicked checkbox to check it at (470, 286) on #my-check-1
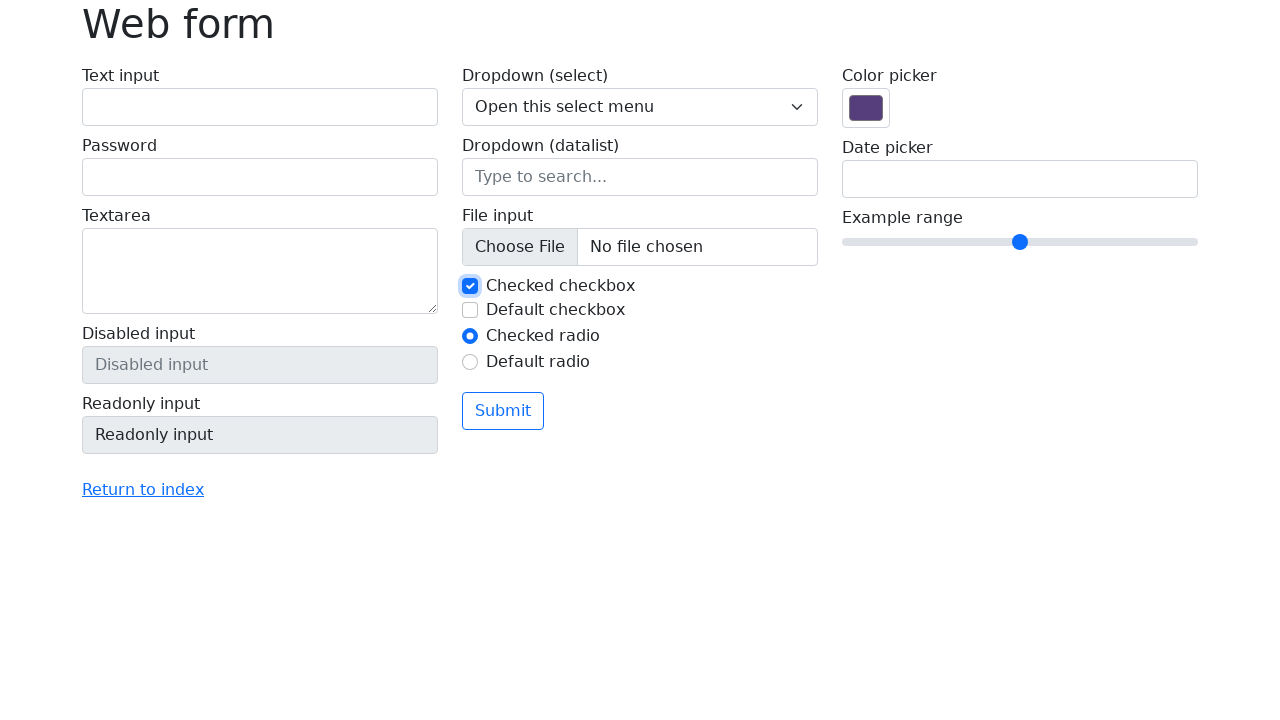

Verified checkbox is now checked
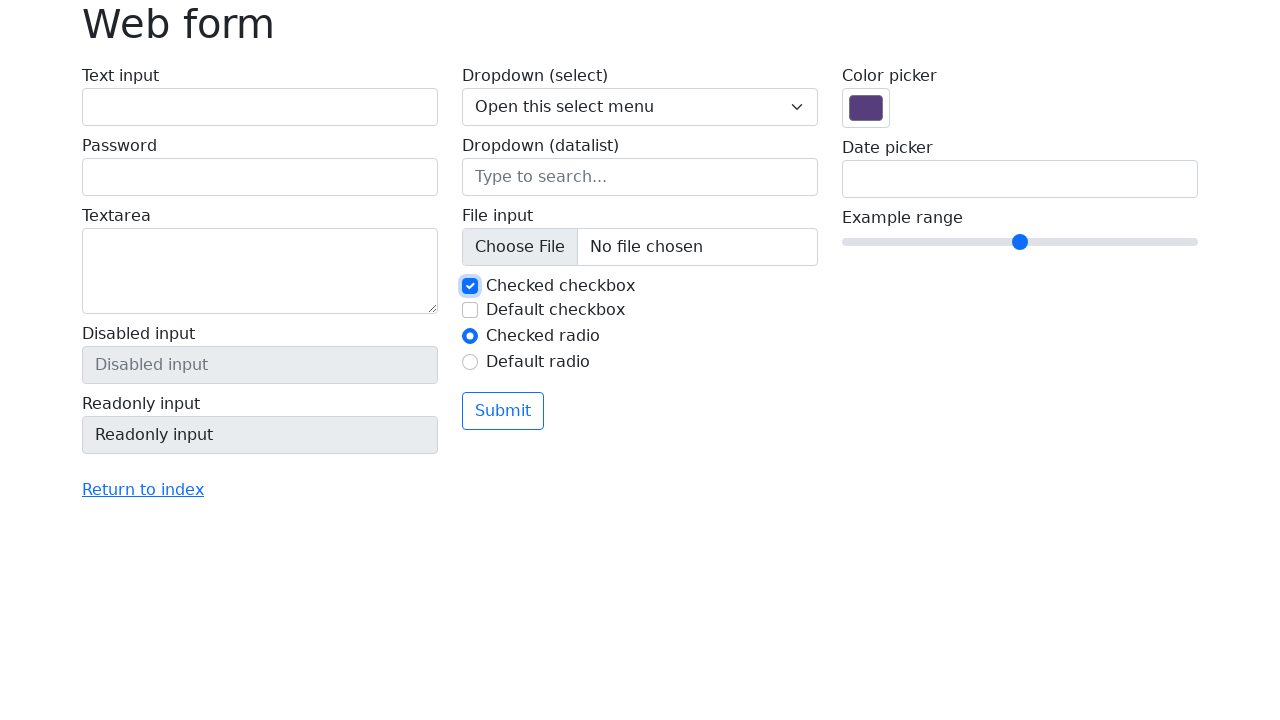

Located radio button element with id 'my-radio-1'
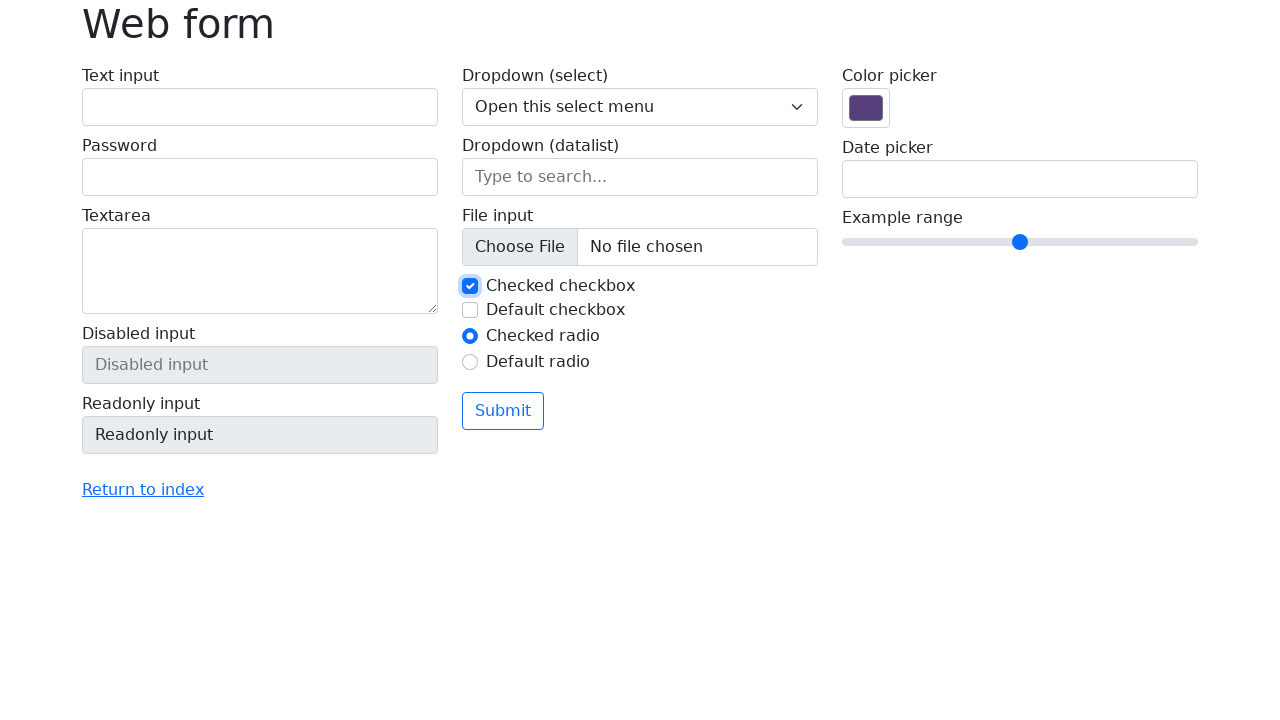

Clicked radio button to select it at (470, 336) on #my-radio-1
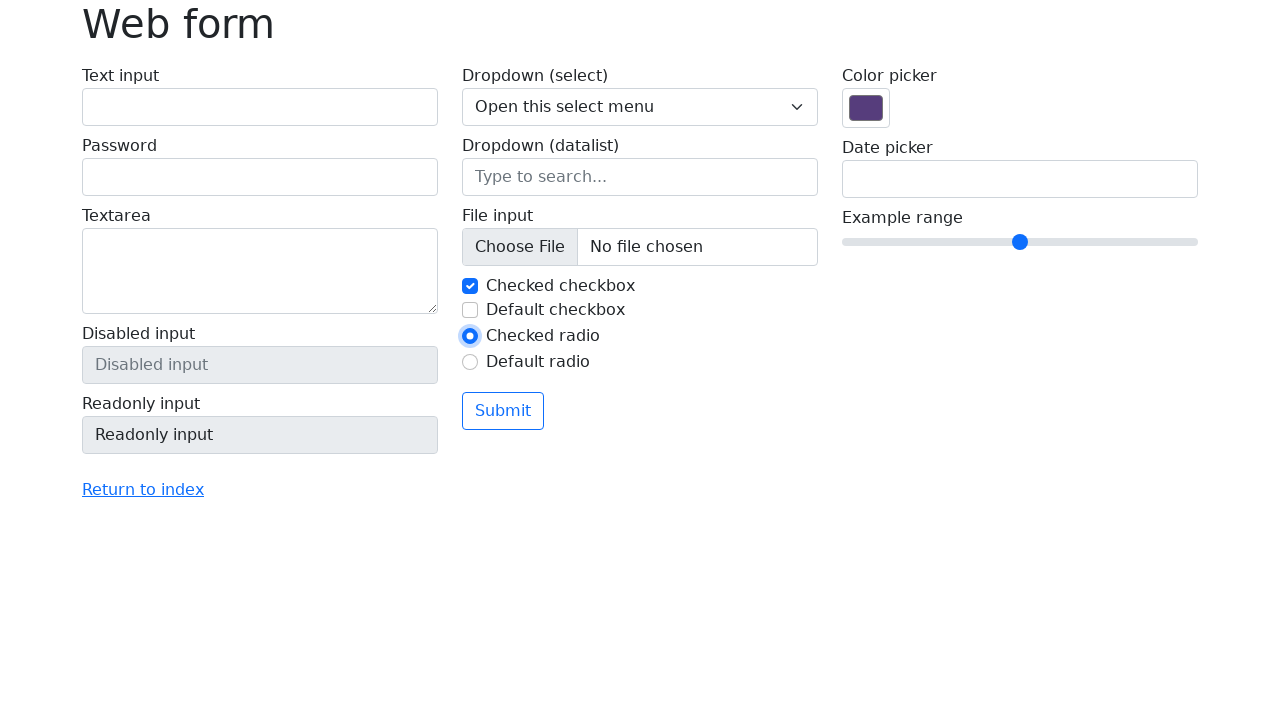

Verified radio button is now selected
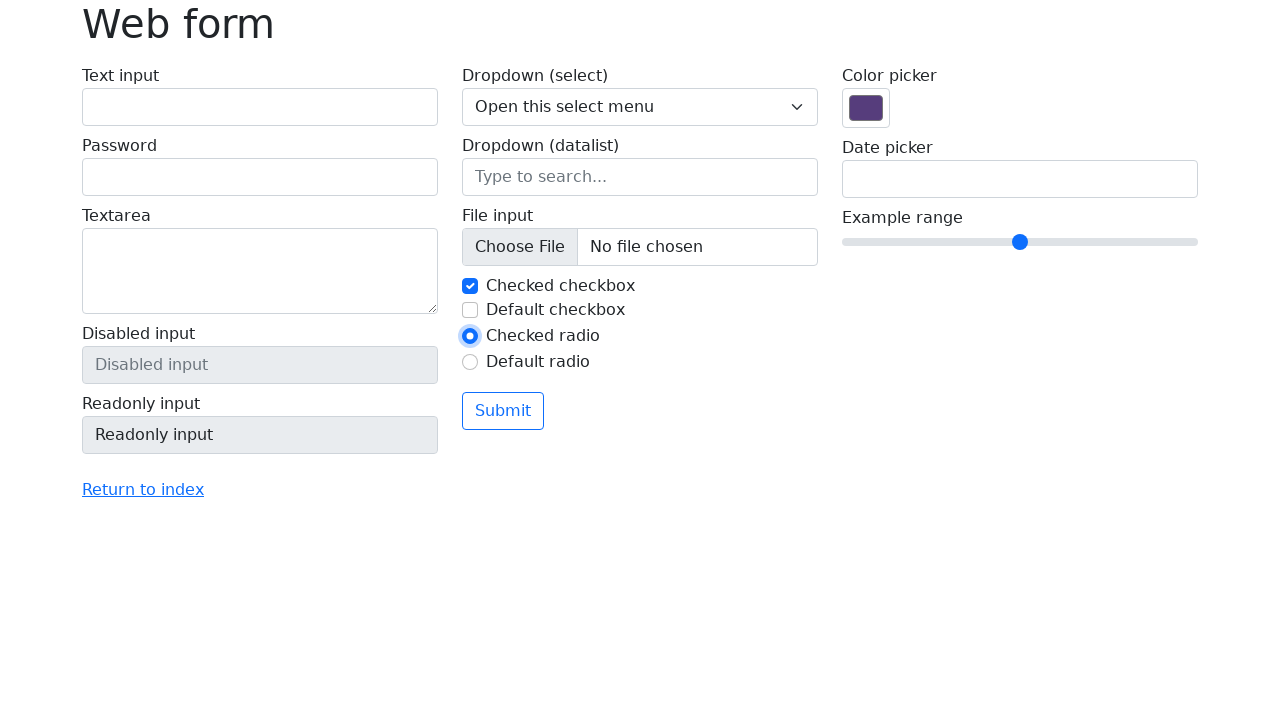

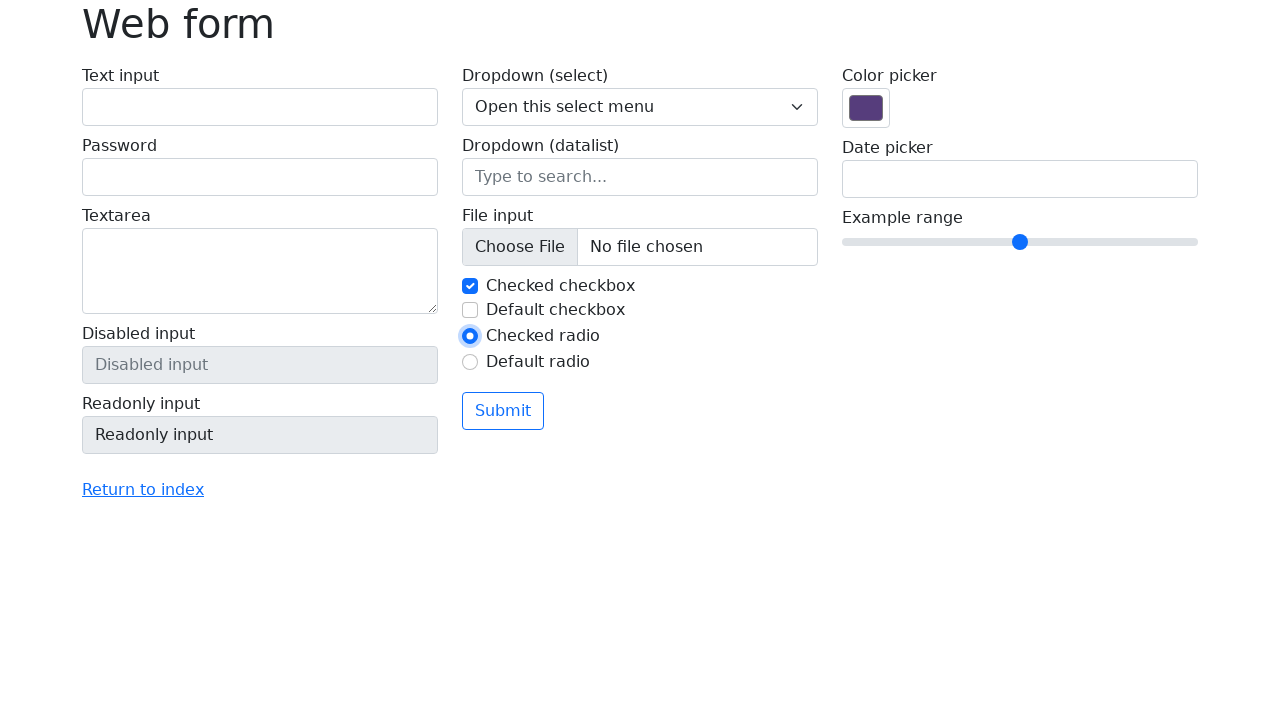